Tests the add-to-cart functionality on an e-commerce demo site by selecting a product, adding it to cart, and verifying the product appears in the shopping cart.

Starting URL: https://bstackdemo.com/

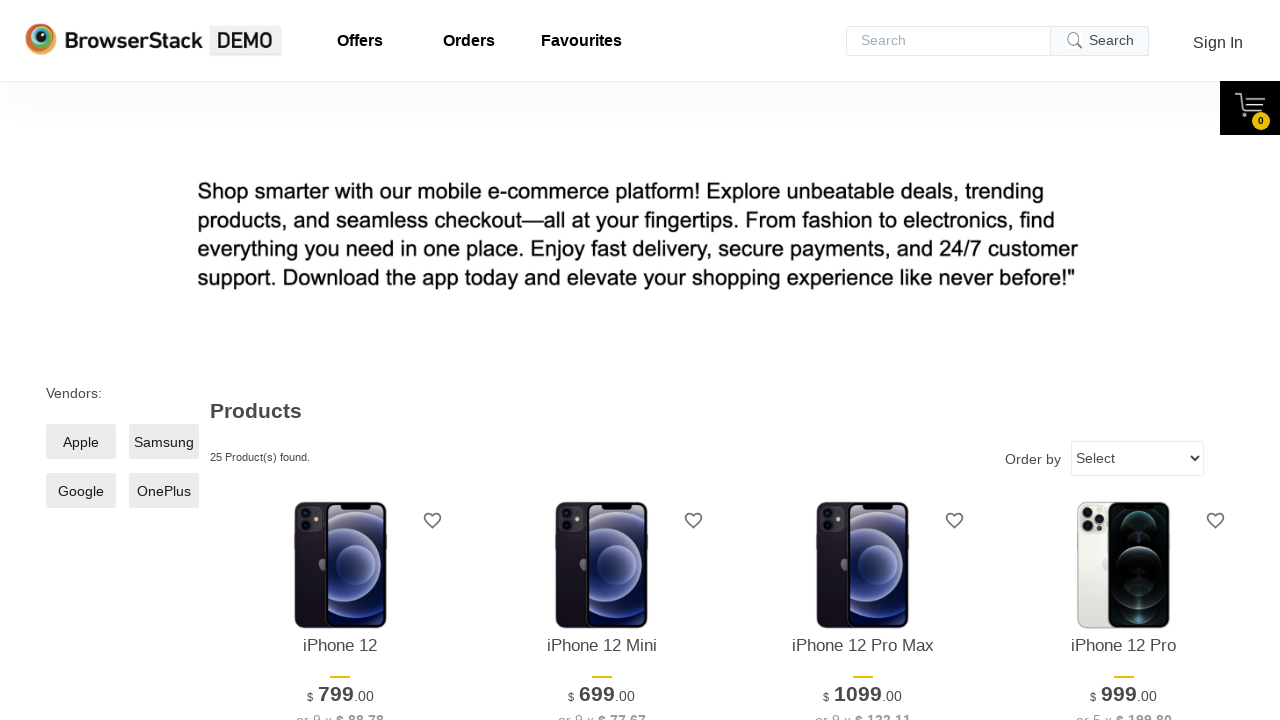

Page loaded and title matched StackDemo
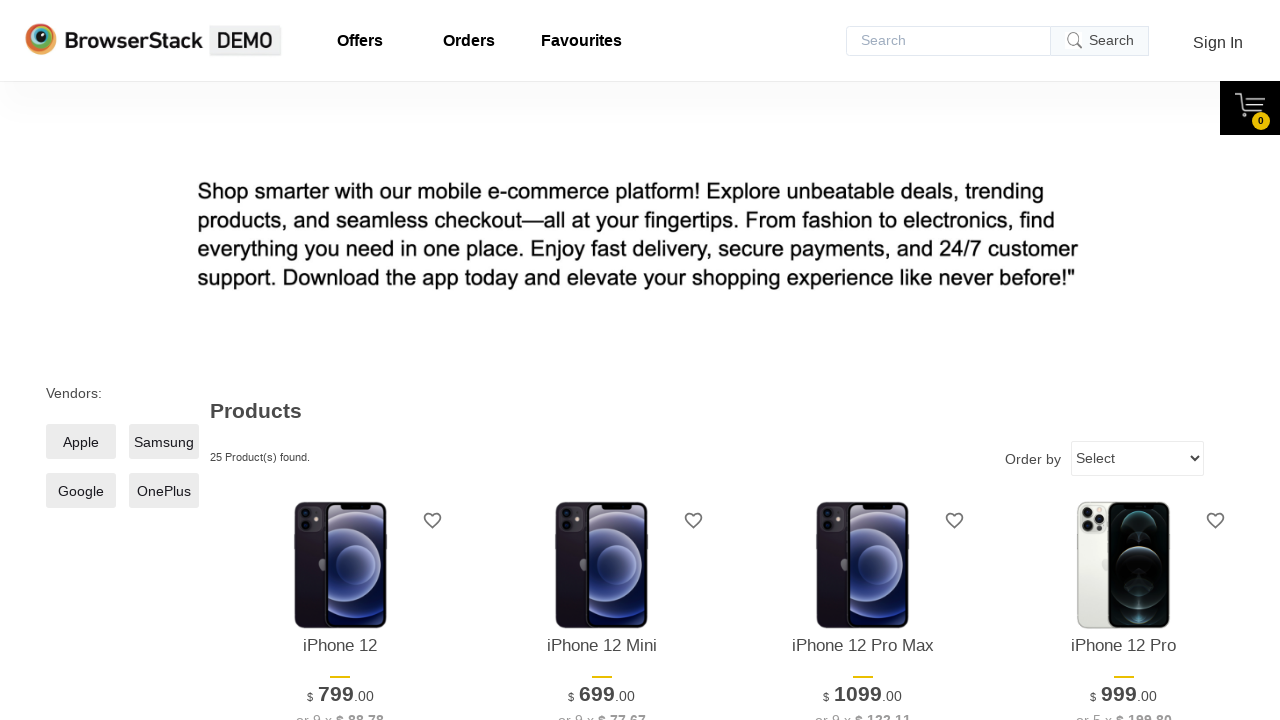

First product element became visible
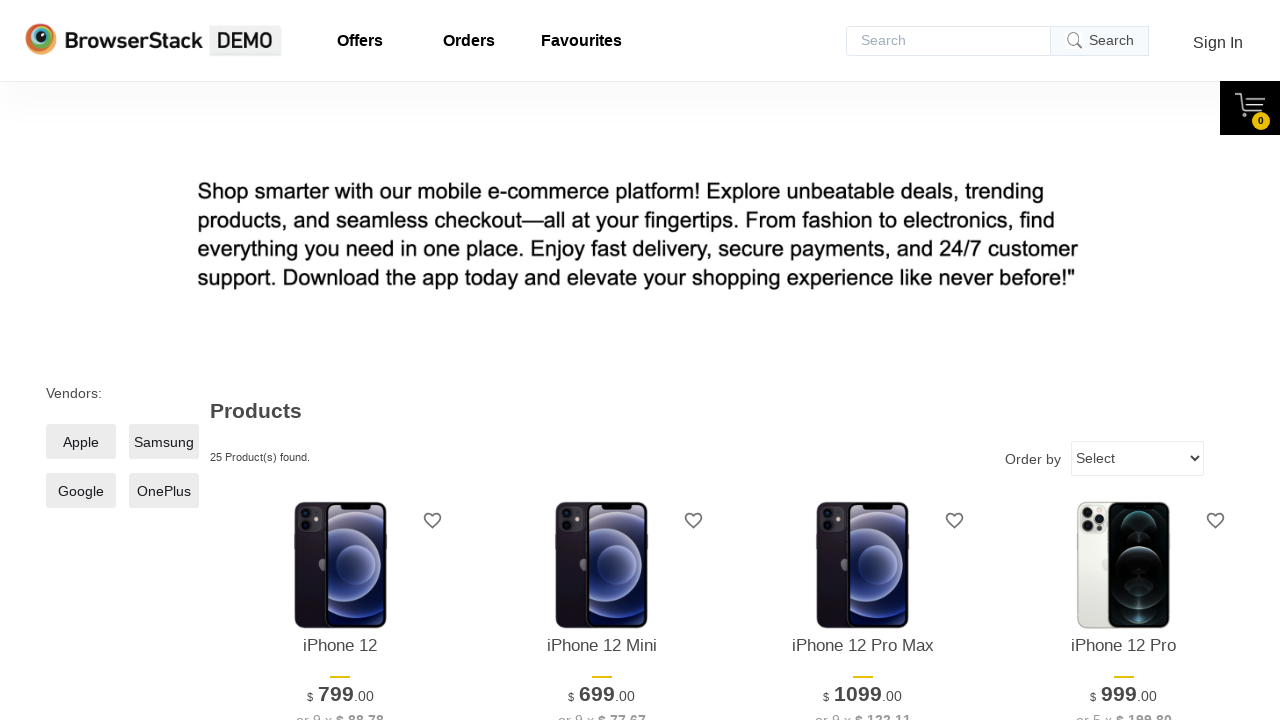

Retrieved first product name: iPhone 12
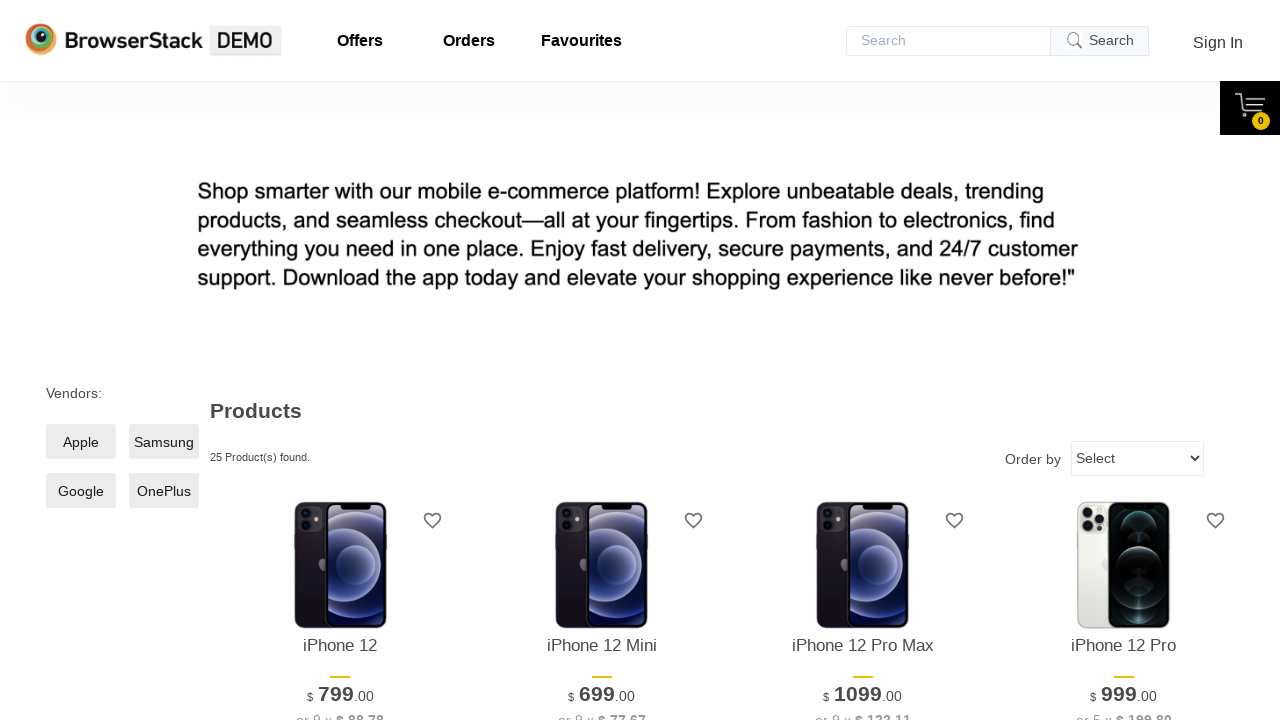

Add to cart button became visible
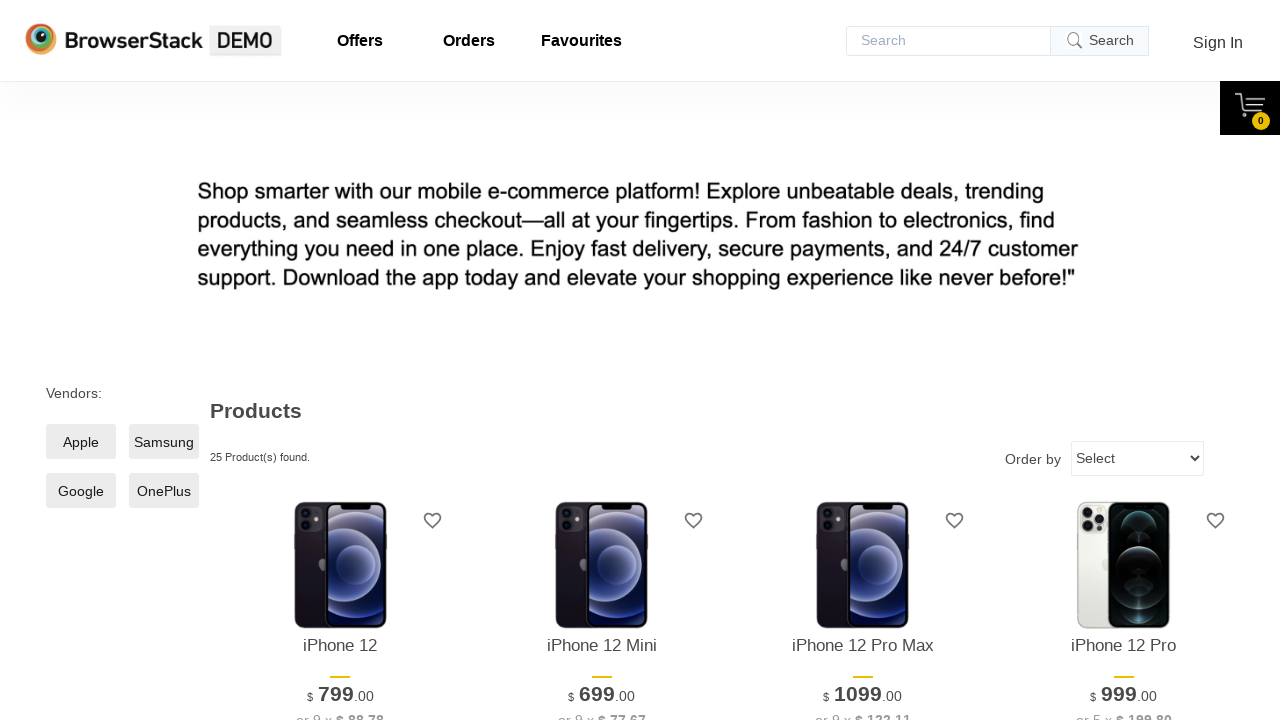

Clicked add to cart button for first product at (340, 361) on xpath=//*[@id="1"]/div[4]
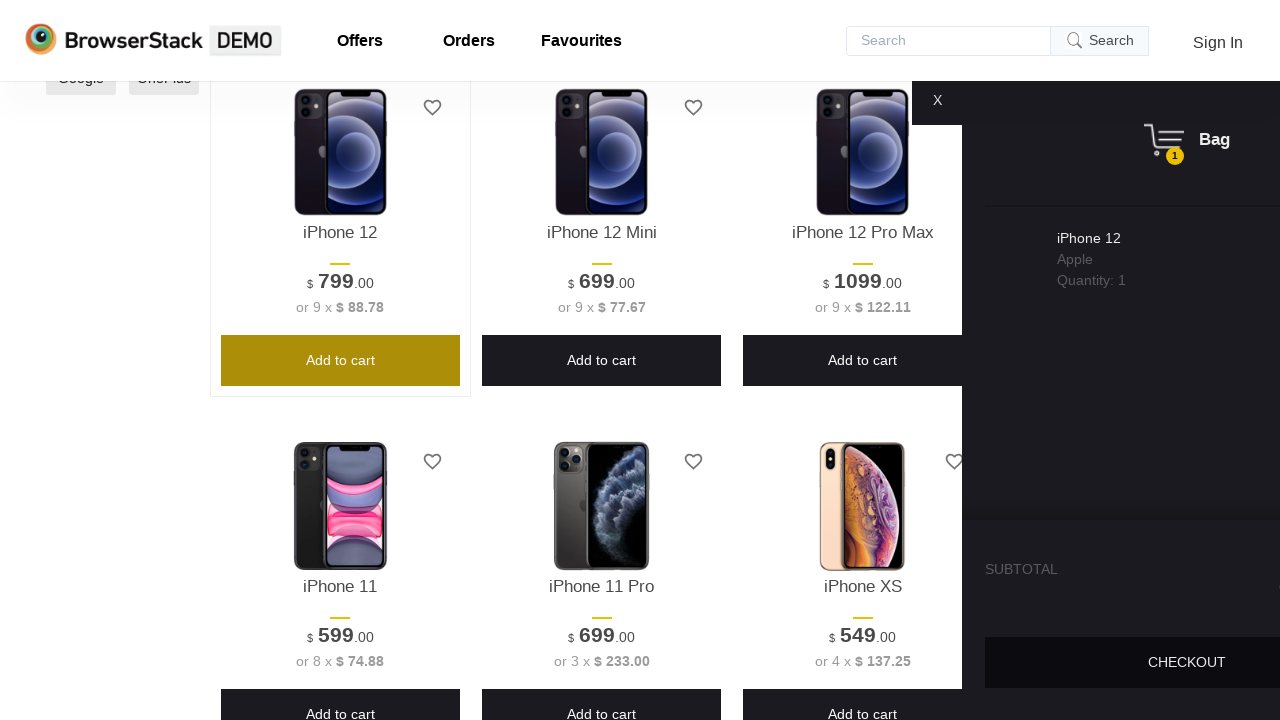

Shopping cart pane became visible
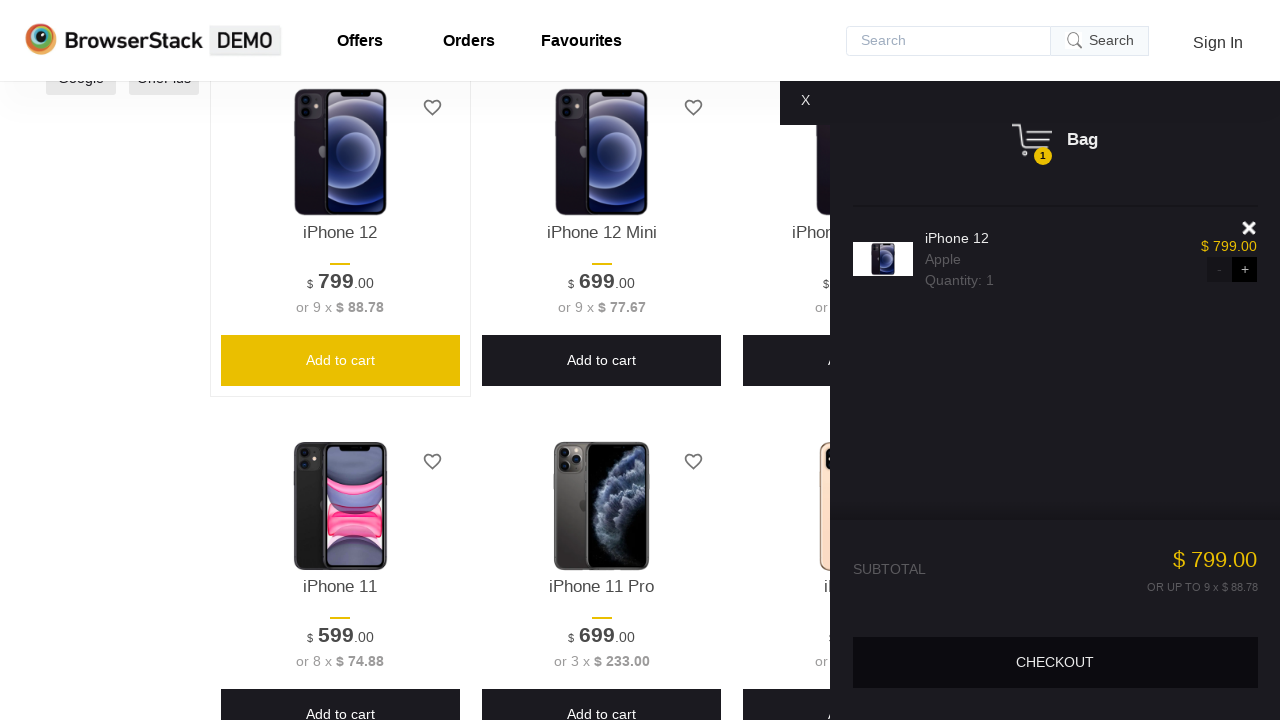

Product in cart element became visible
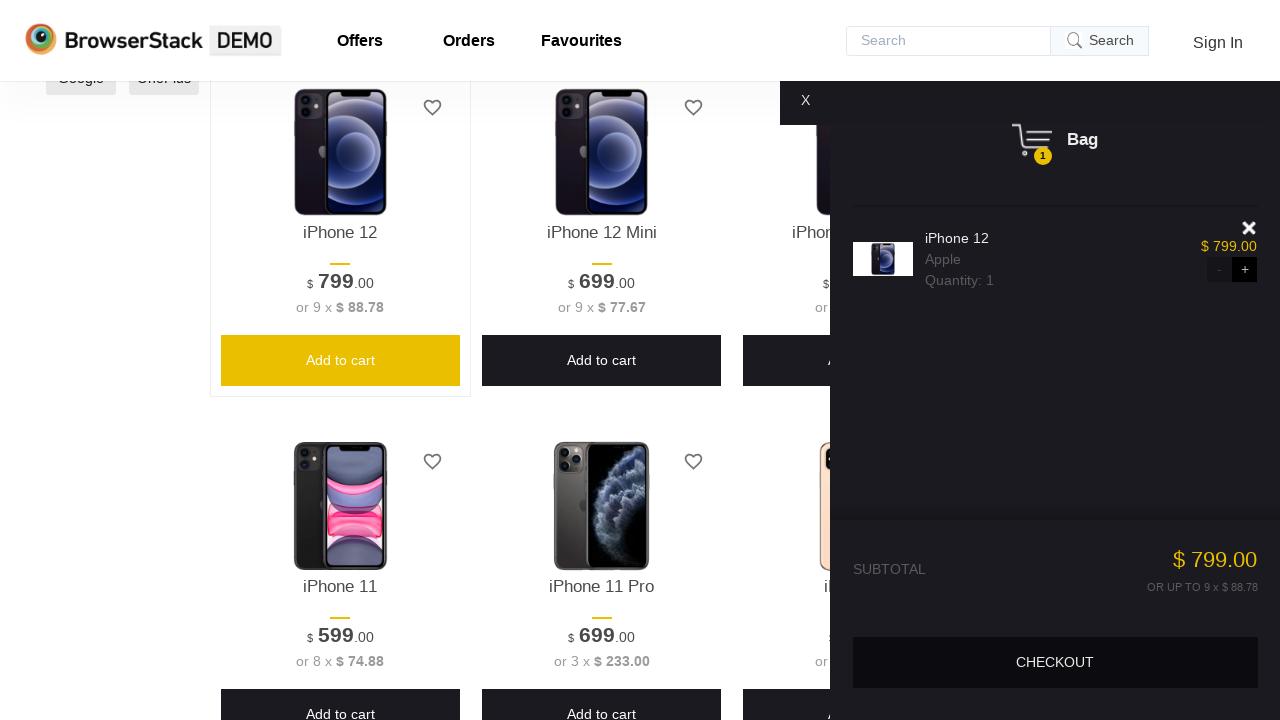

Retrieved product name from cart: iPhone 12
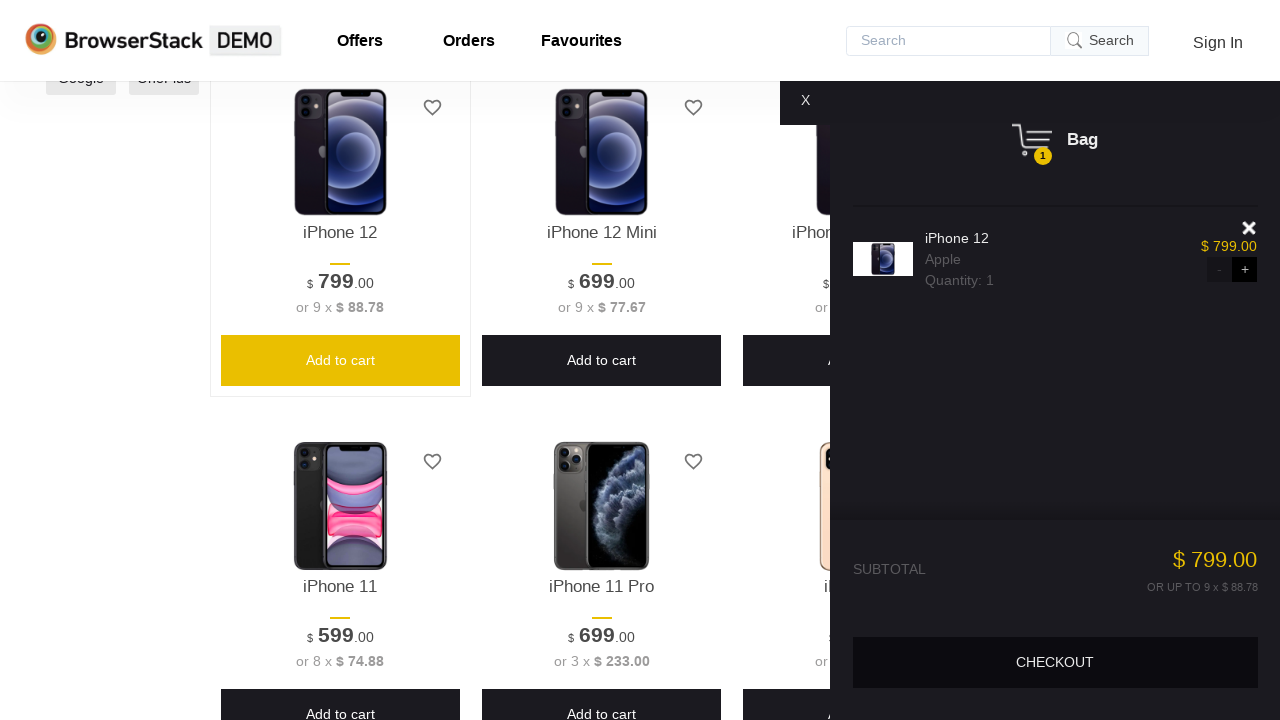

Verified product in cart matches selected product: iPhone 12
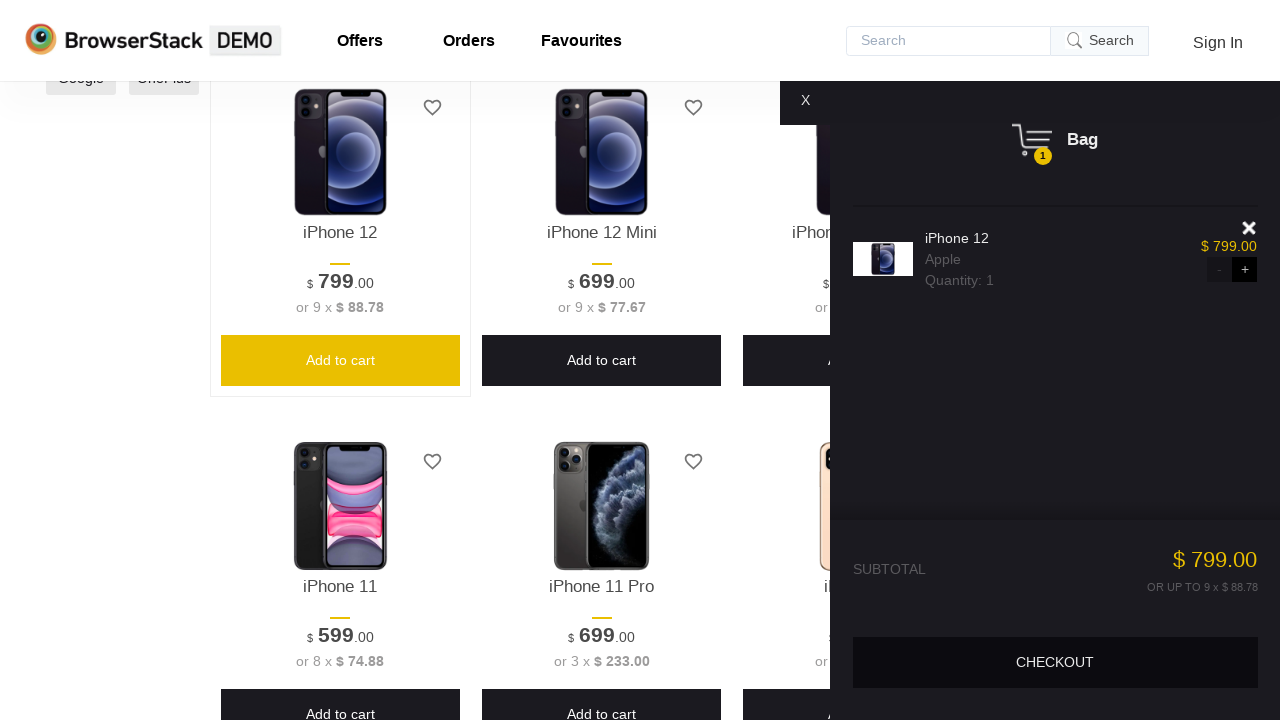

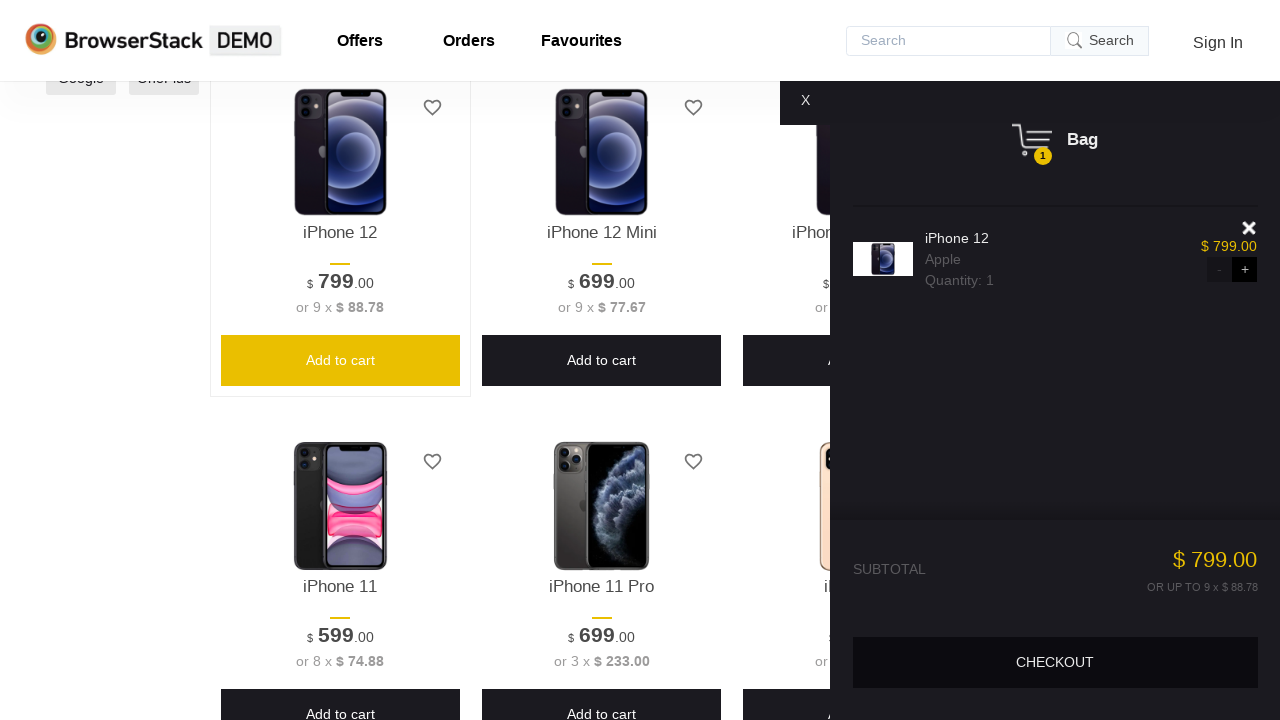